Navigates through multiple pages on the LambdaTest website, visiting the homepage and the API documentation page to verify they load correctly.

Starting URL: https://www.lambdatest.com

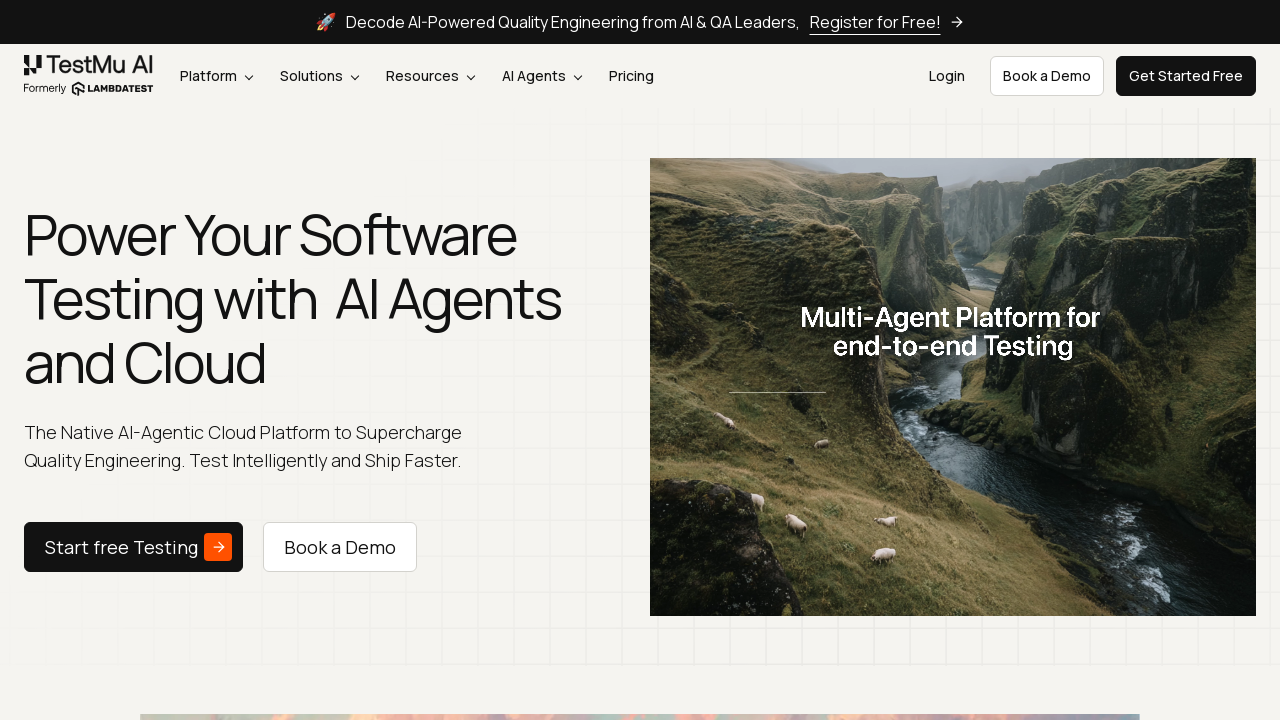

Waited for LambdaTest homepage to load (domcontentloaded)
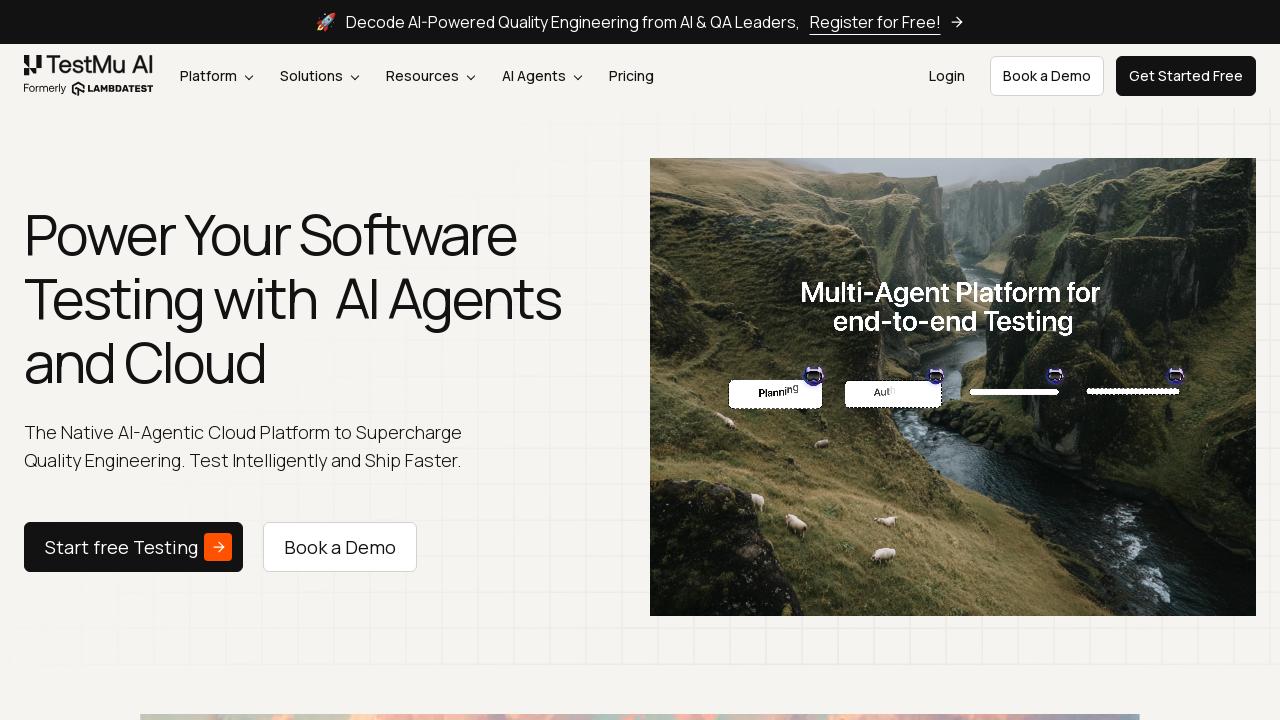

Navigated to LambdaTest API documentation page
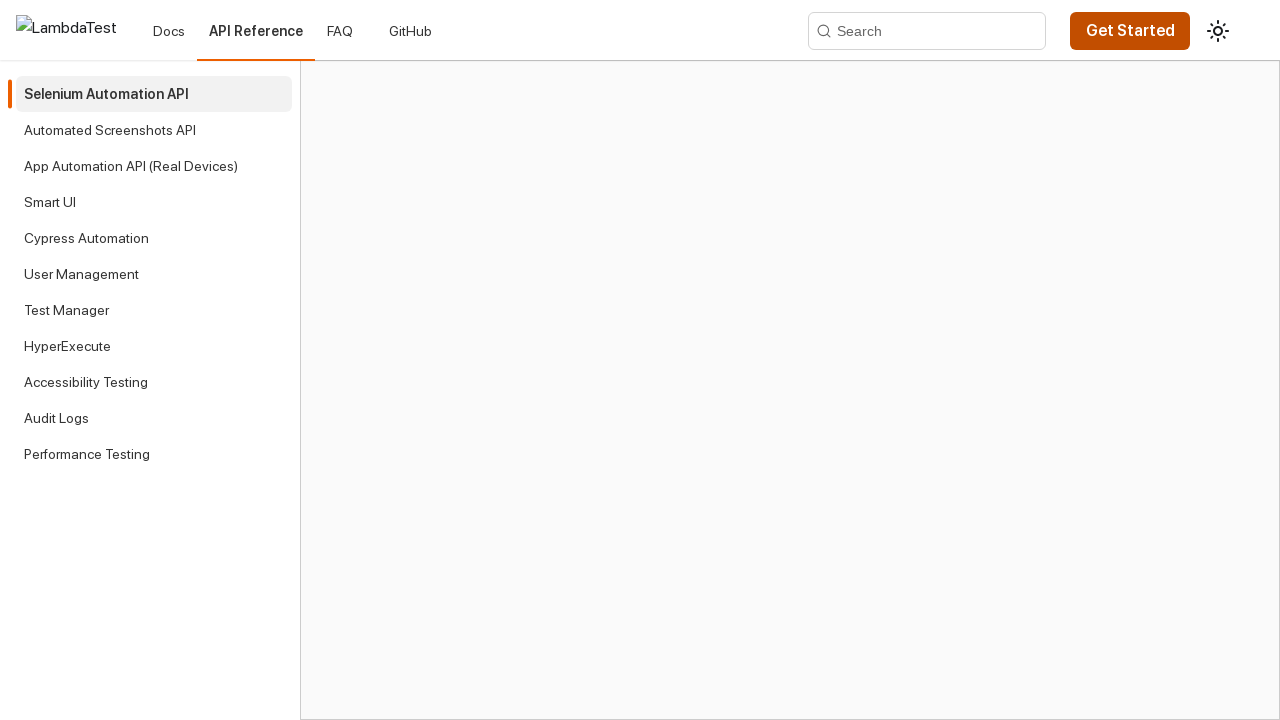

Waited for API documentation page to load (domcontentloaded)
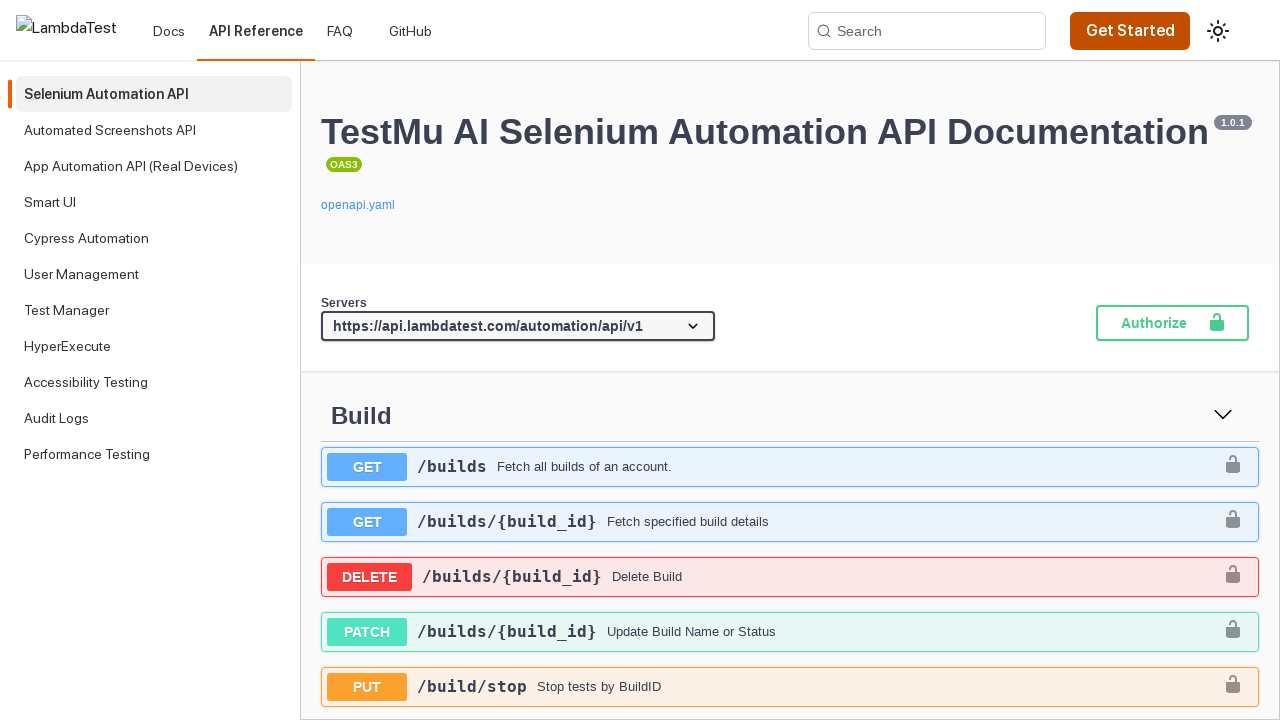

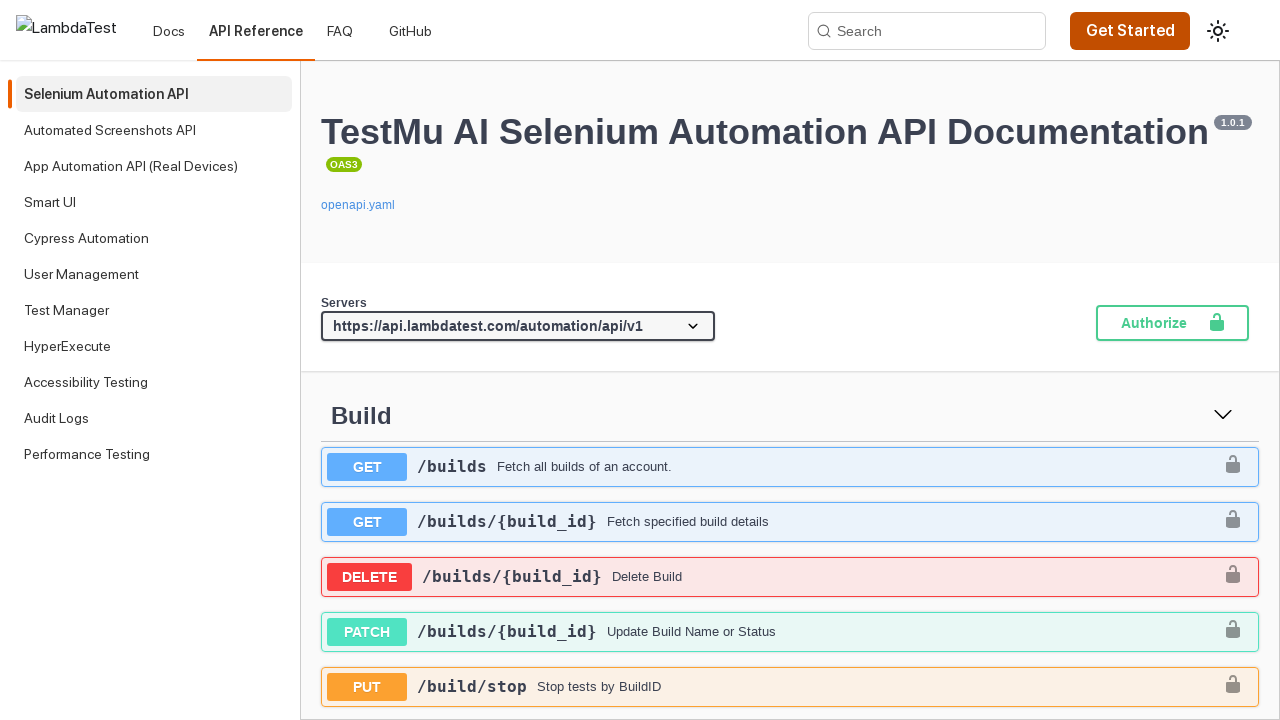